Tests drag and drop functionality by dragging an element and dropping it onto a target element

Starting URL: https://jqueryui.com/resources/demos/droppable/default.html

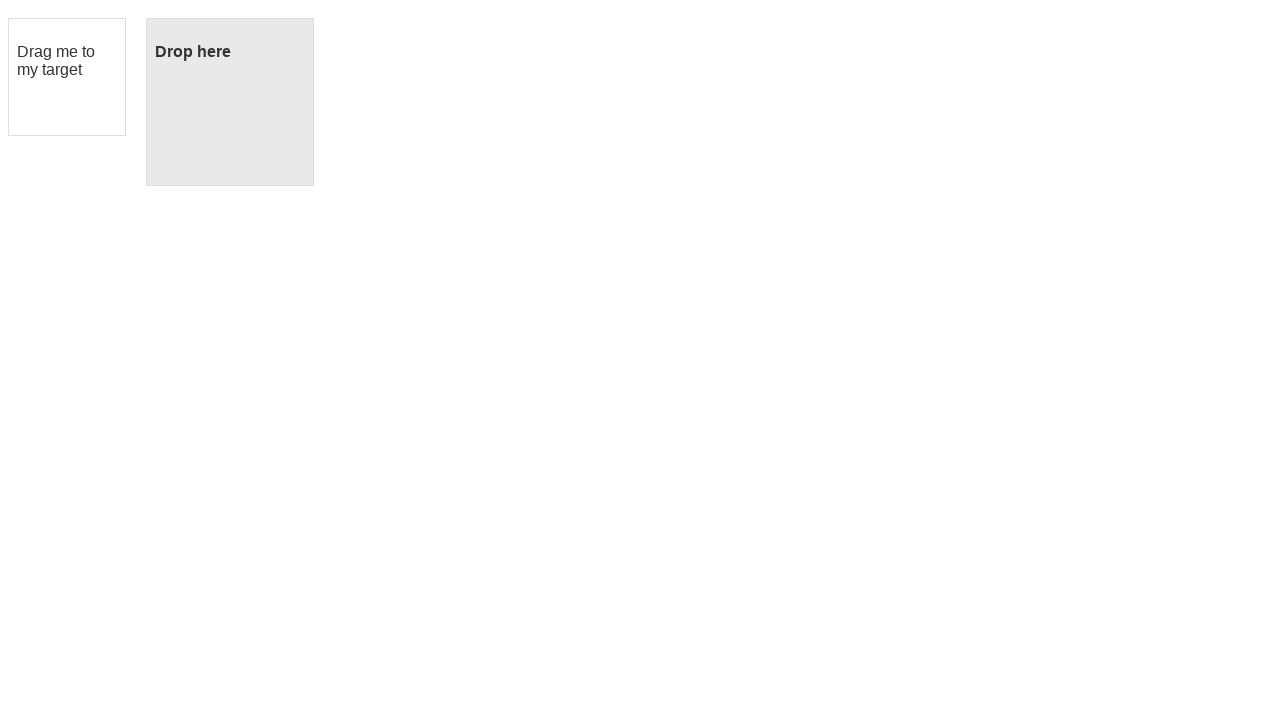

Located draggable element with ID 'draggable'
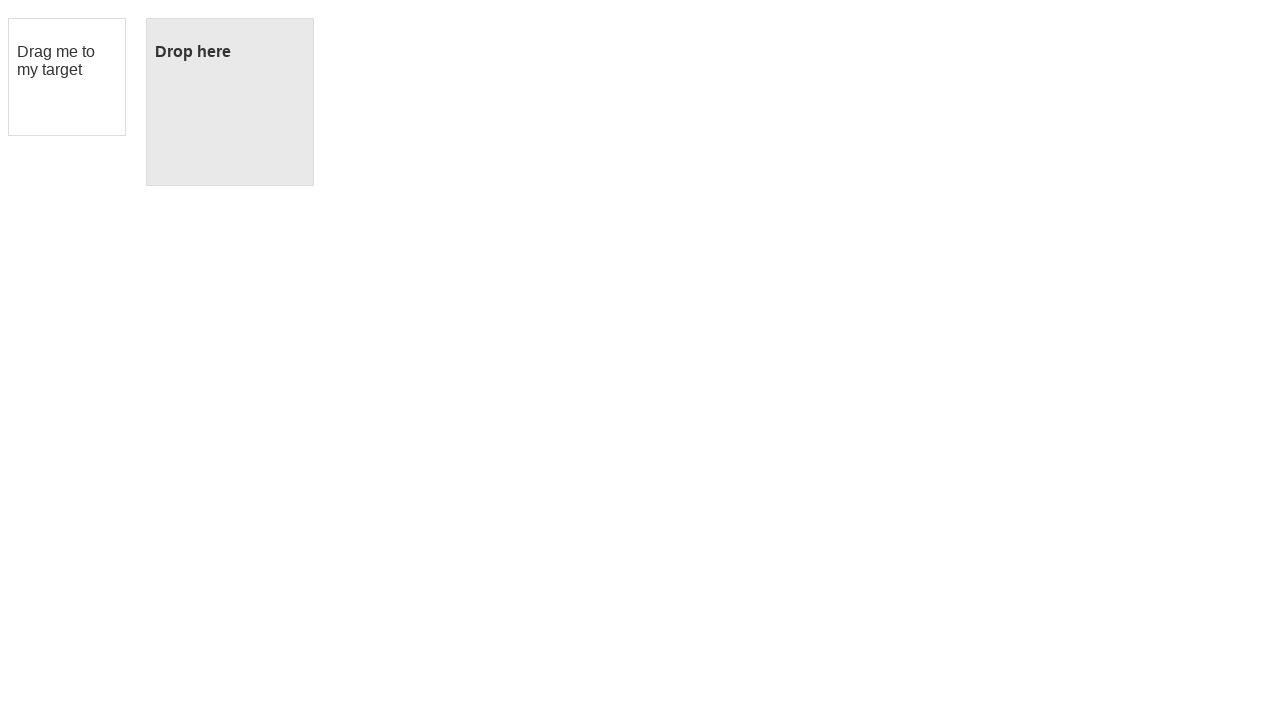

Located droppable target element with ID 'droppable'
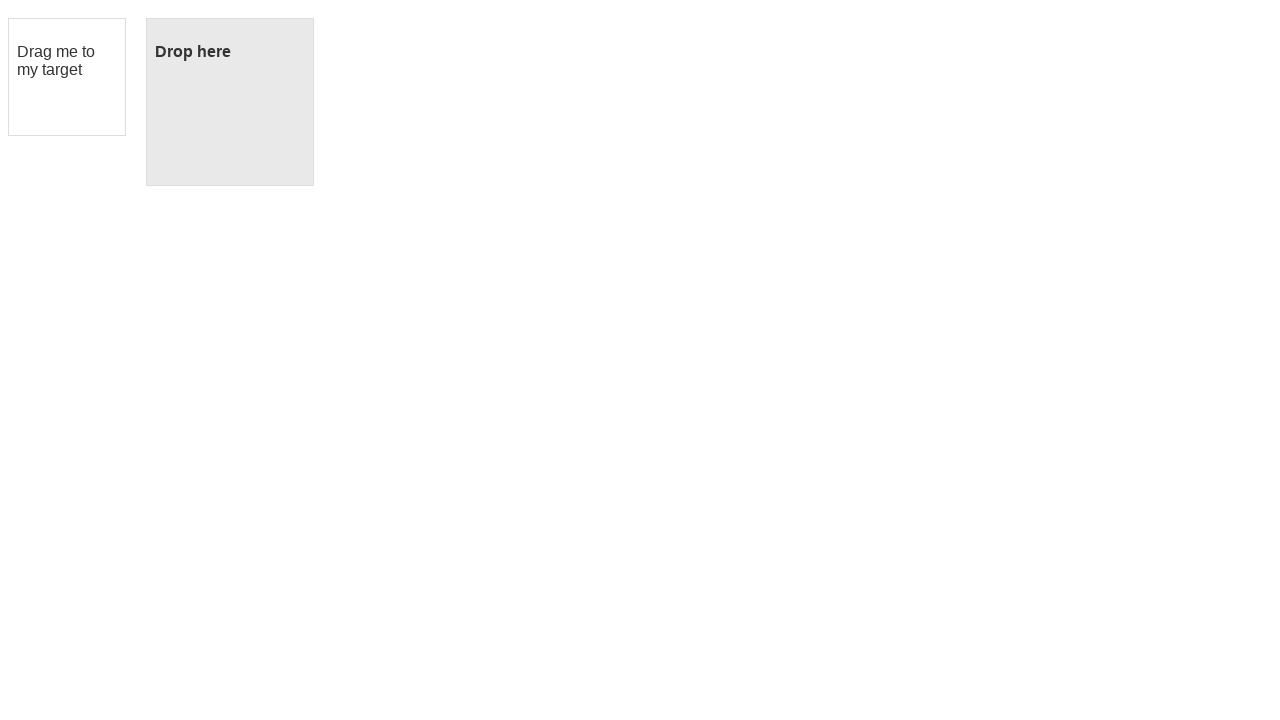

Dragged draggable element and dropped it onto droppable target at (230, 102)
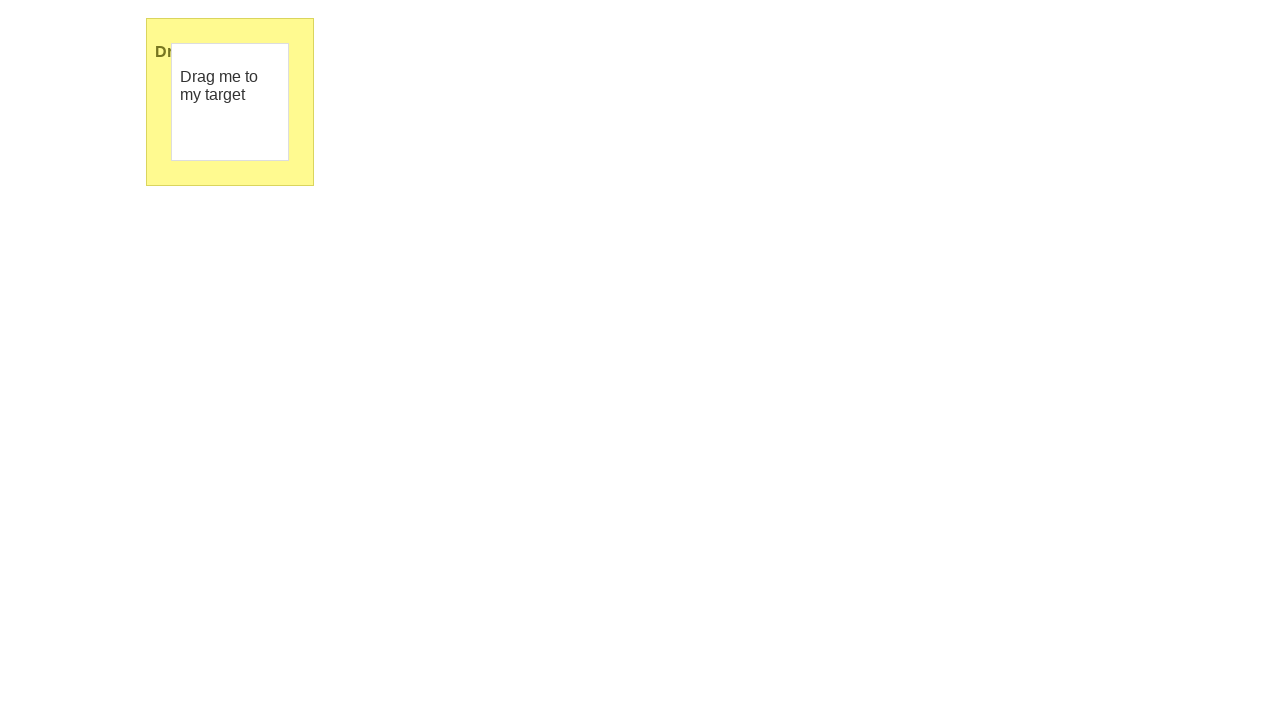

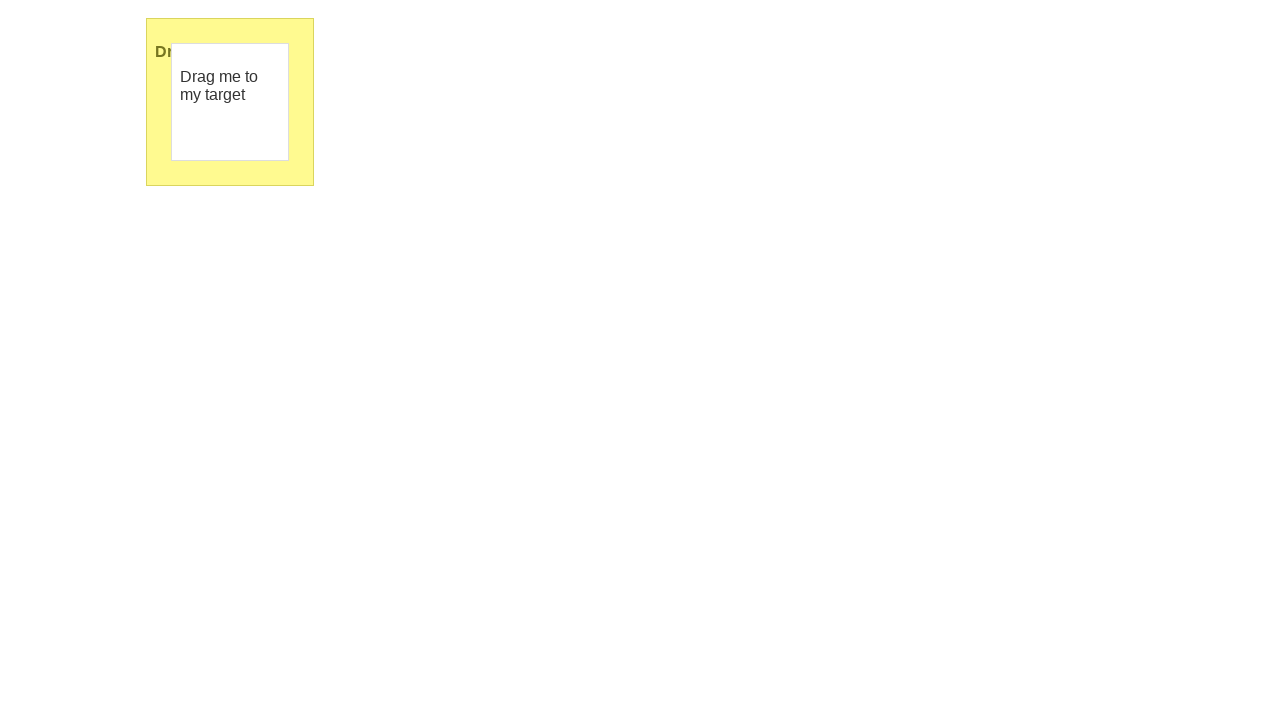